Verifies that the SVG logo is displayed in the side navigation

Starting URL: https://pja.edu.pl/

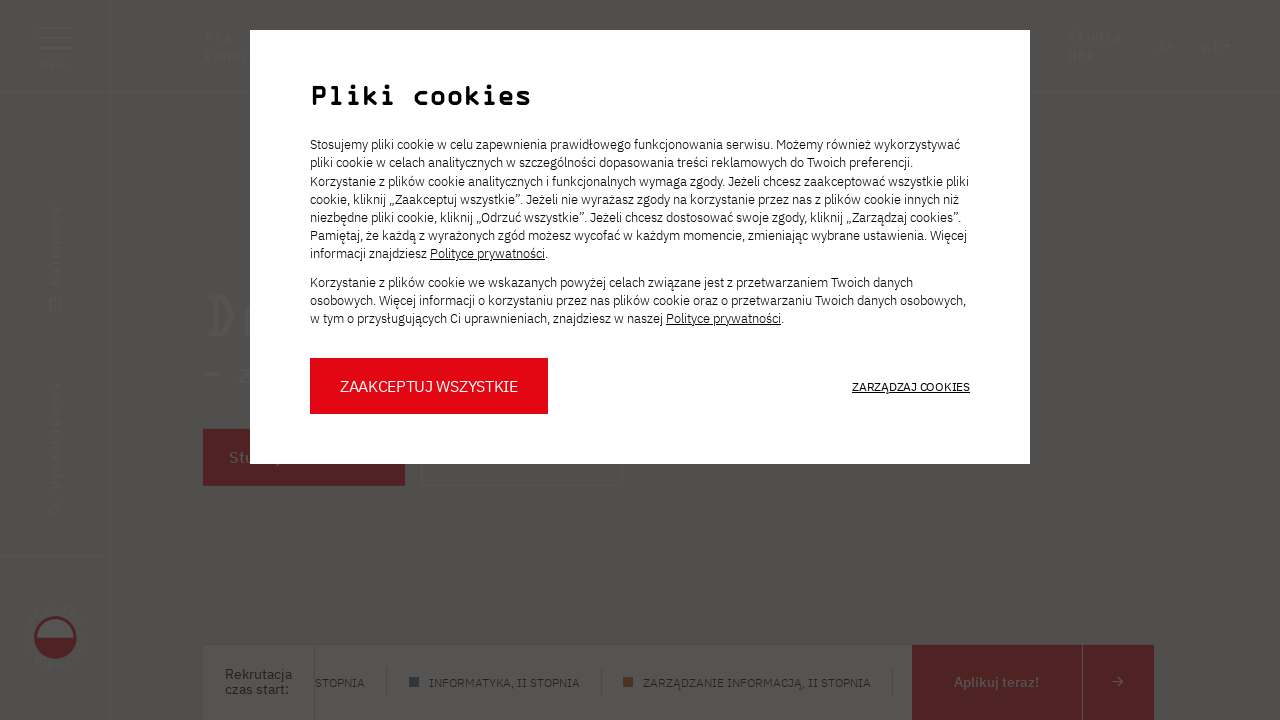

SVG logo in side navigation is visible
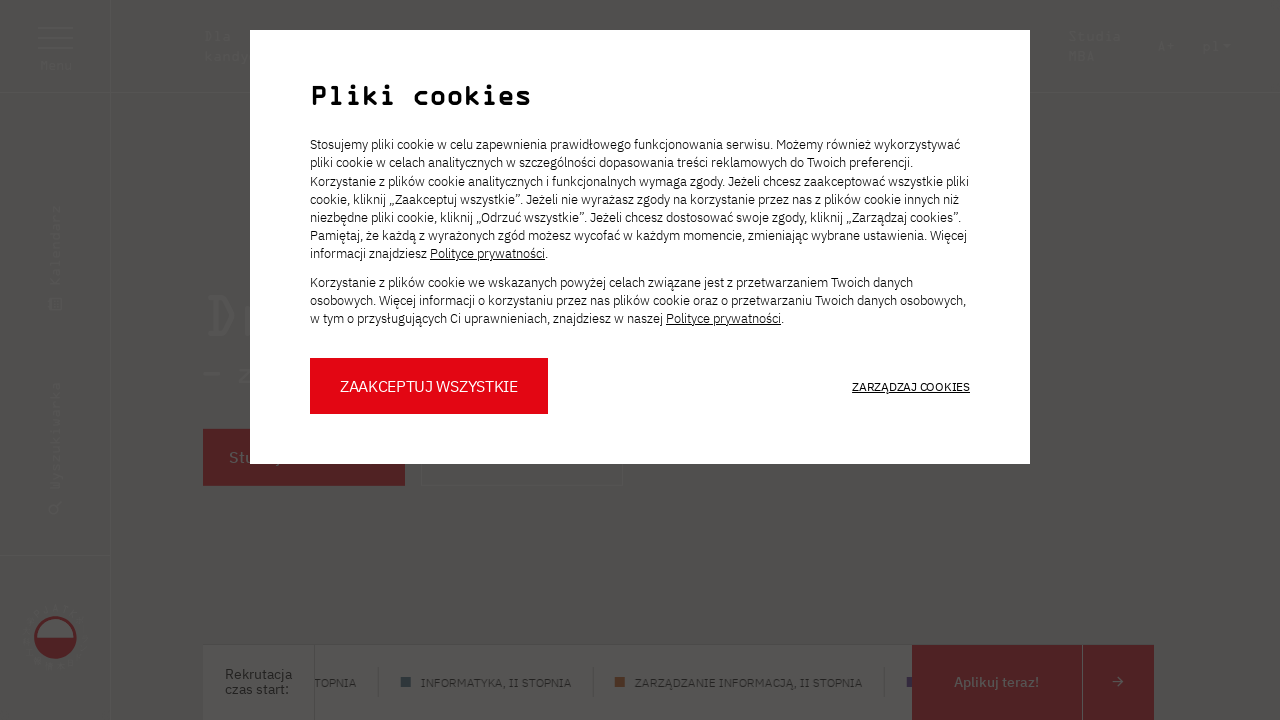

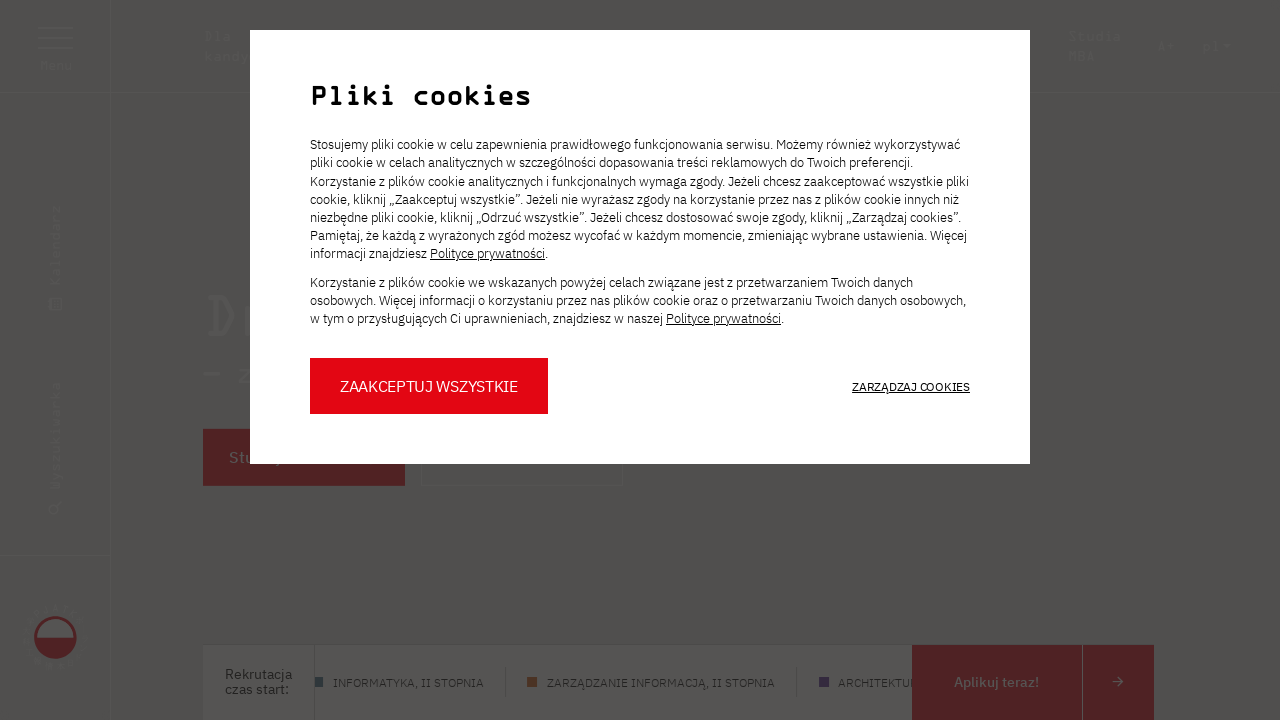